Tests a static dropdown by clicking it and selecting "Option1" from the available options, then verifies the selected option.

Starting URL: https://rahulshettyacademy.com/AutomationPractice/

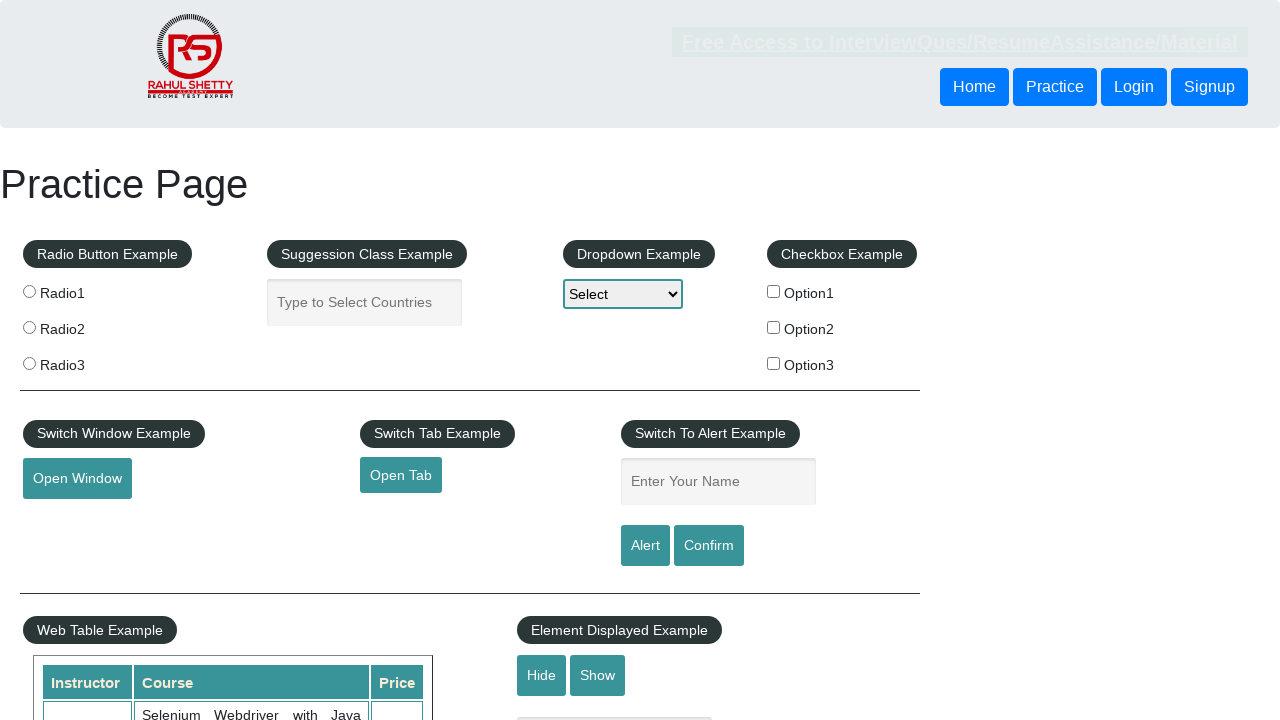

Navigated to AutomationPractice page
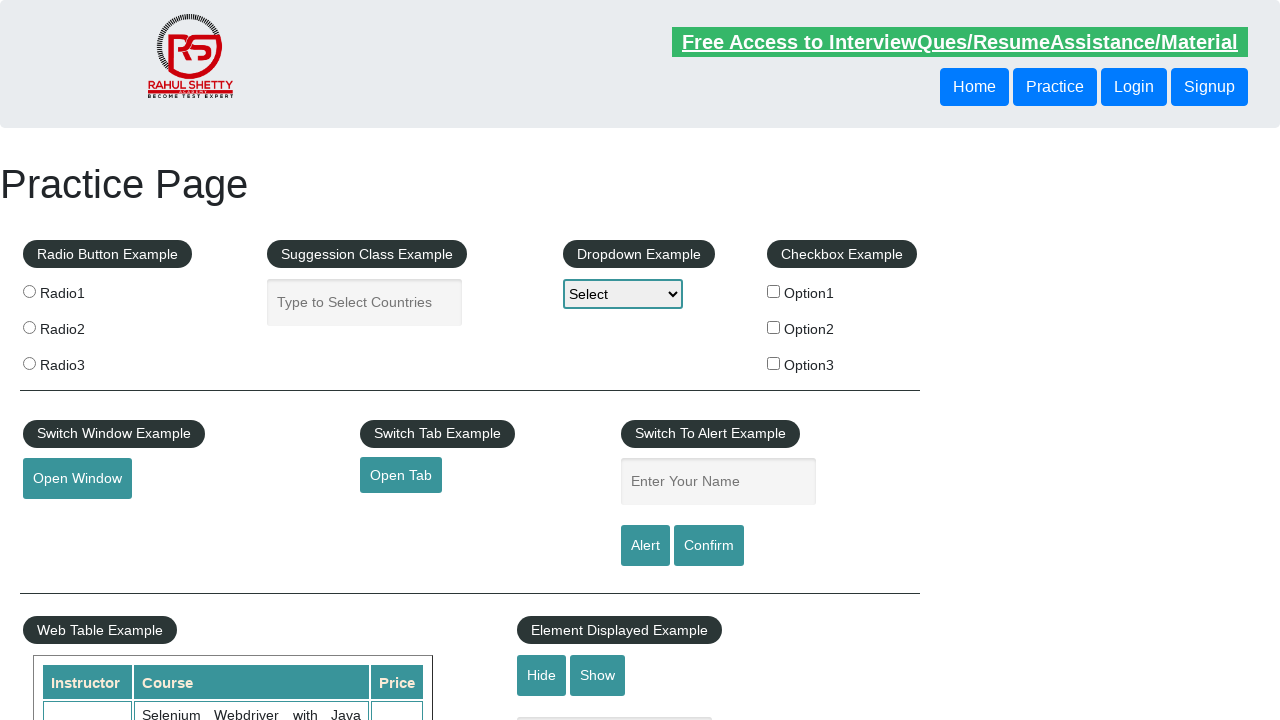

Clicked on the dropdown to open it at (623, 294) on #dropdown-class-example
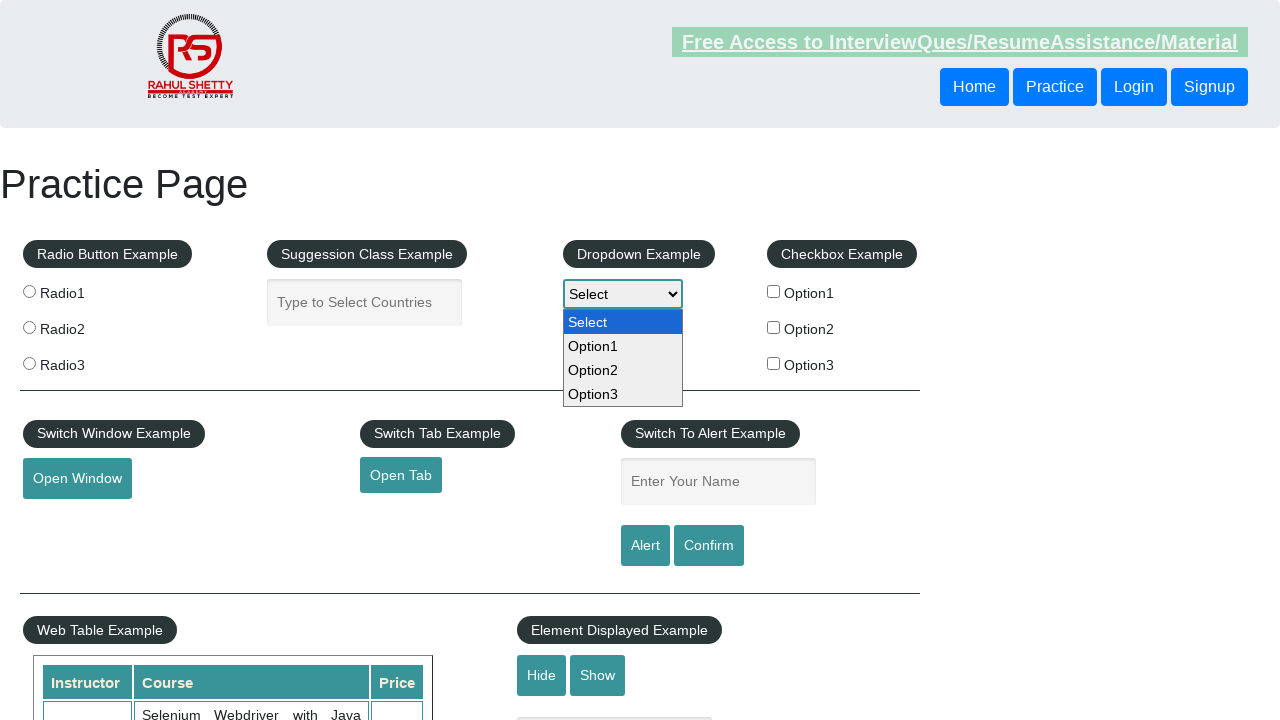

Selected 'Option1' from the dropdown on #dropdown-class-example
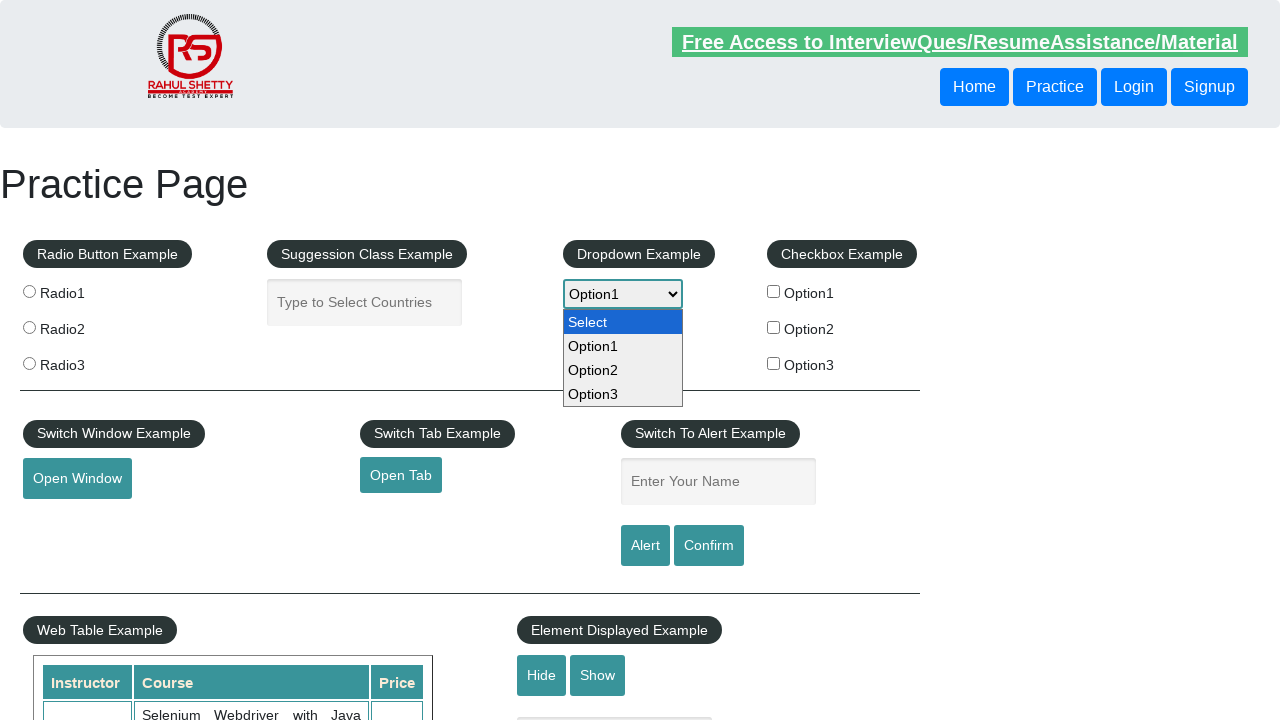

Verified that a value was selected in the dropdown
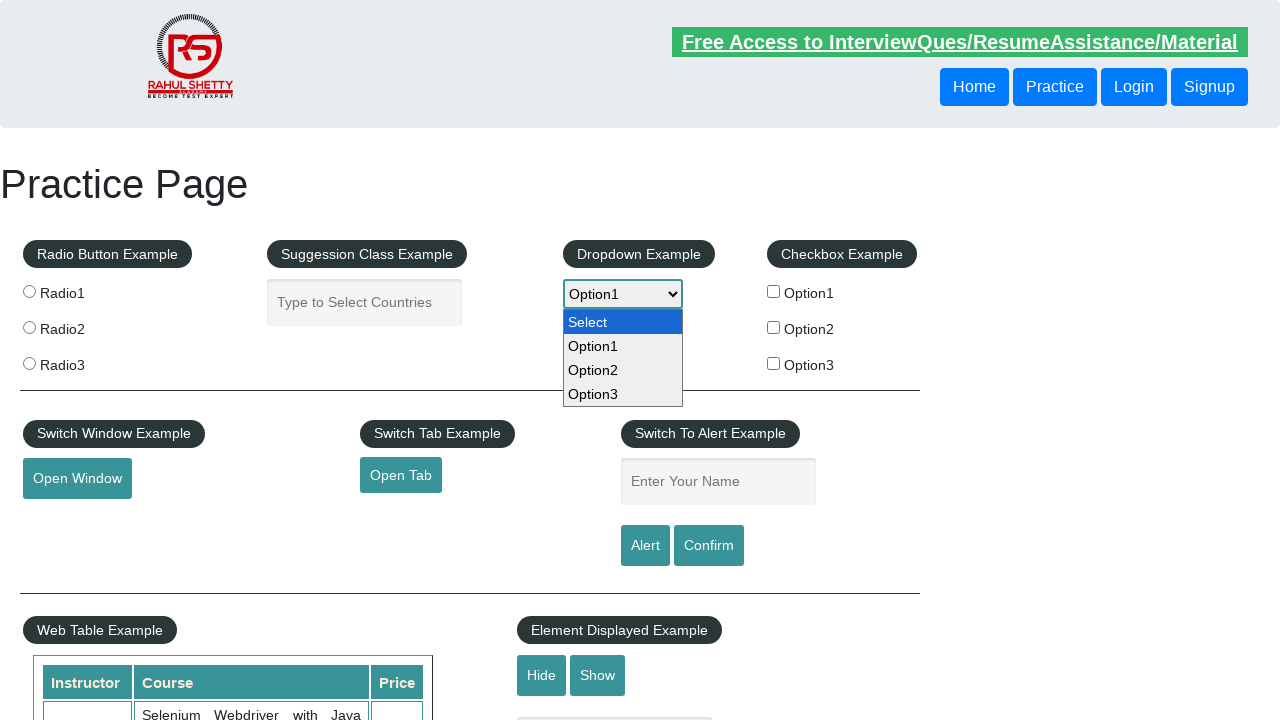

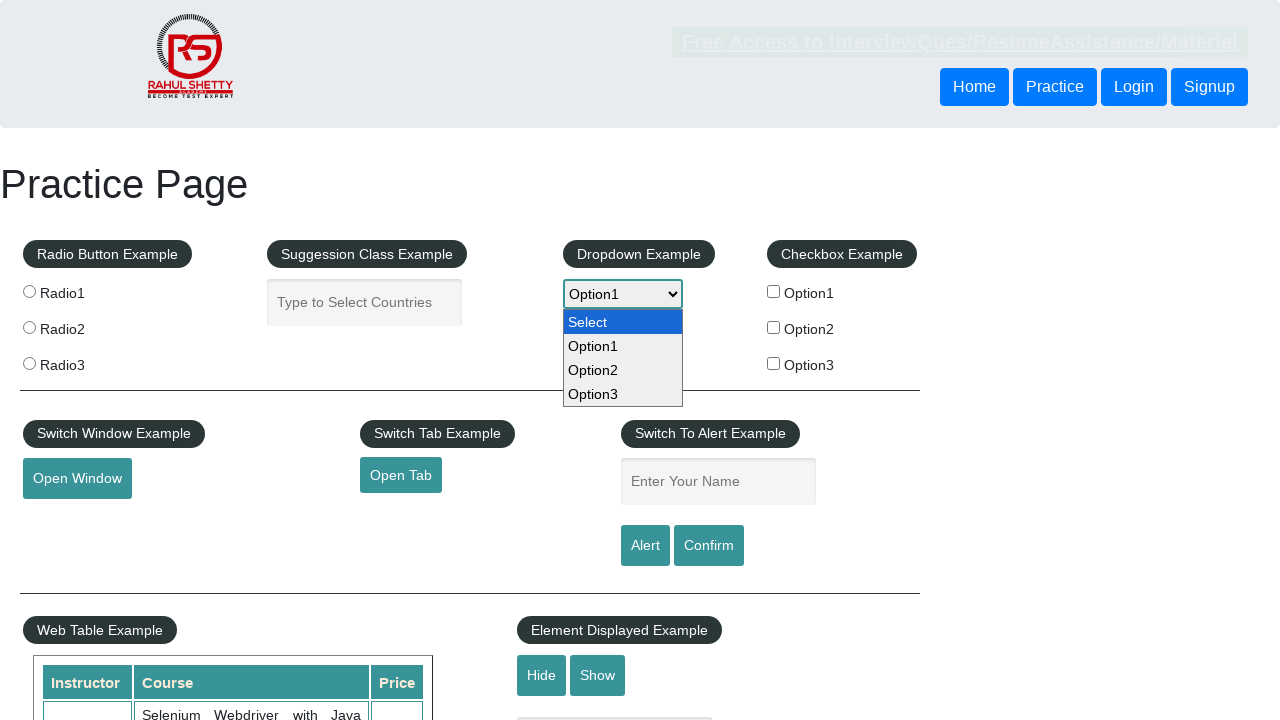